Tests the Practice Form by navigating to the Forms section and filling out personal information including first name, last name, email, gender selection, and mobile number.

Starting URL: https://demoqa.com/

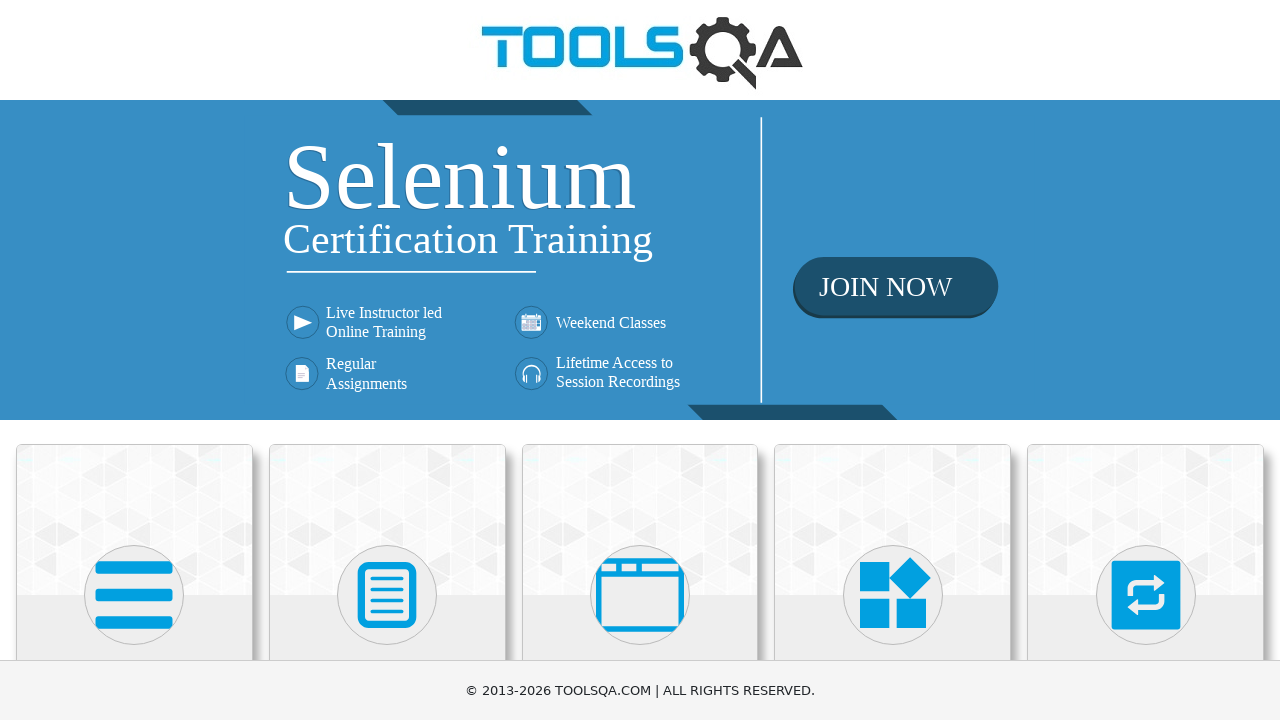

Clicked on Forms section at (387, 360) on text=Forms
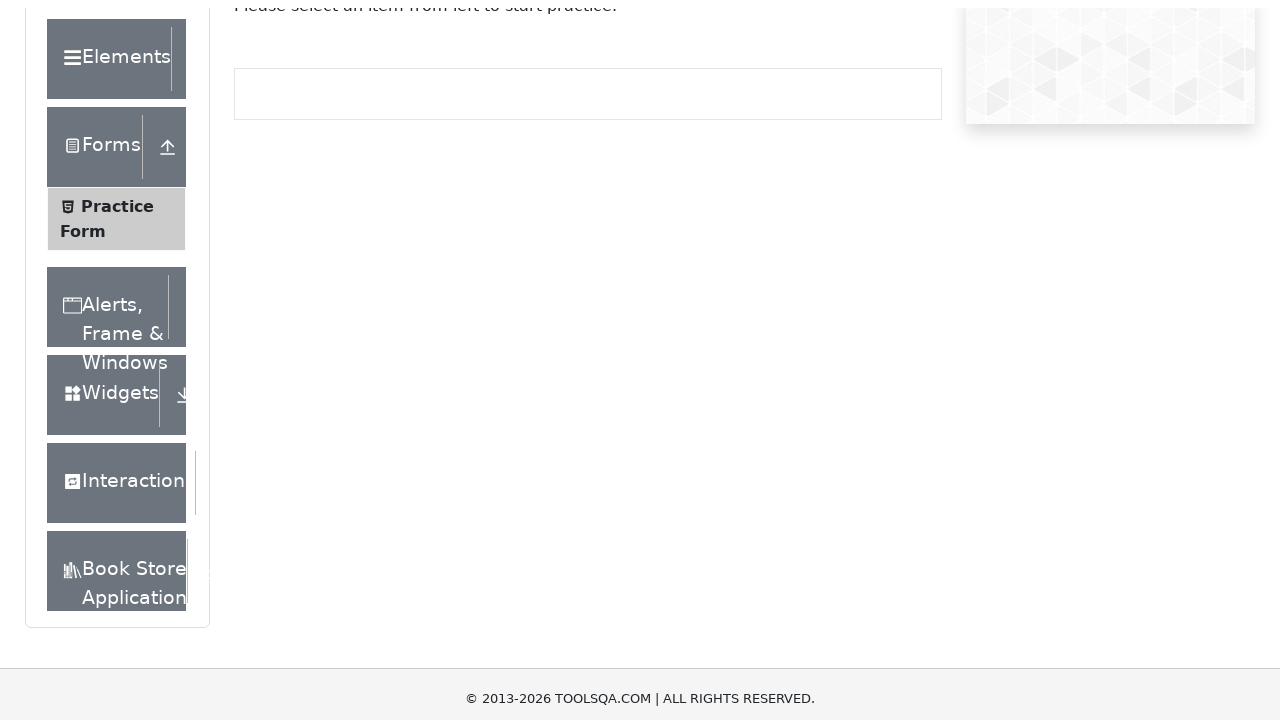

Clicked on Practice Form link at (117, 336) on text=Practice Form
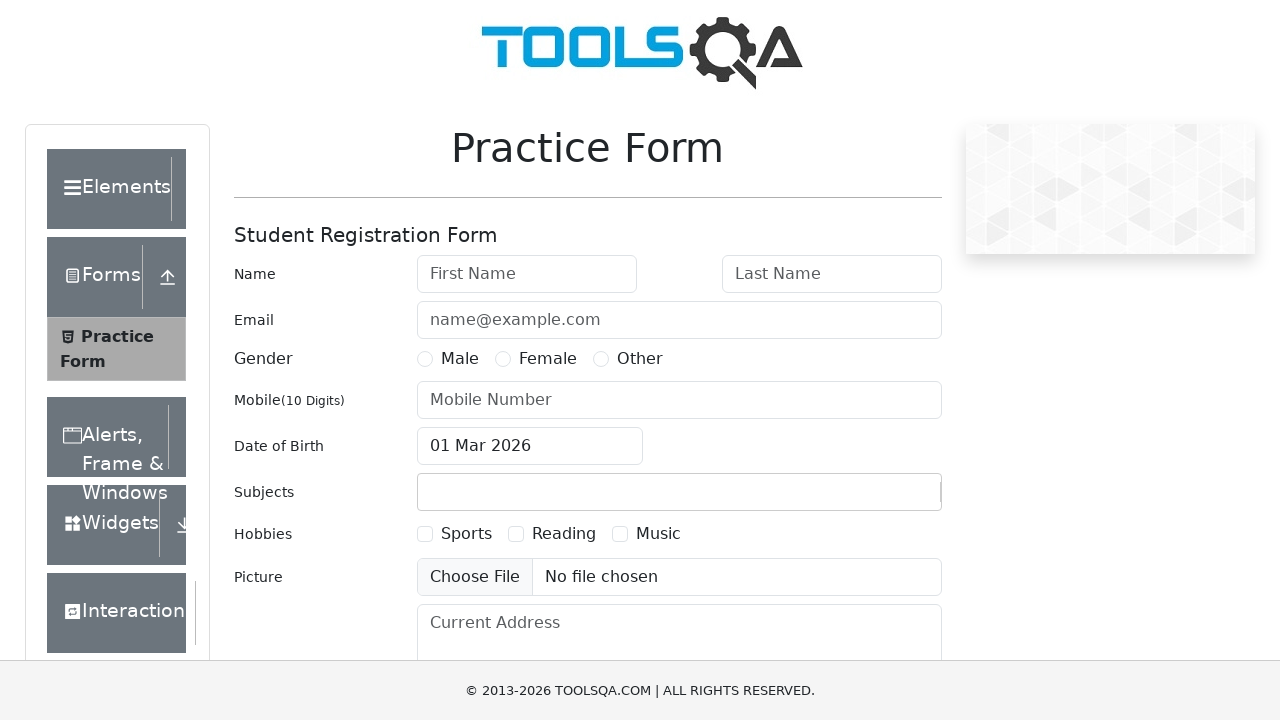

Filled in First Name field with 'Nuntapong' on internal:attr=[placeholder="First Name"i]
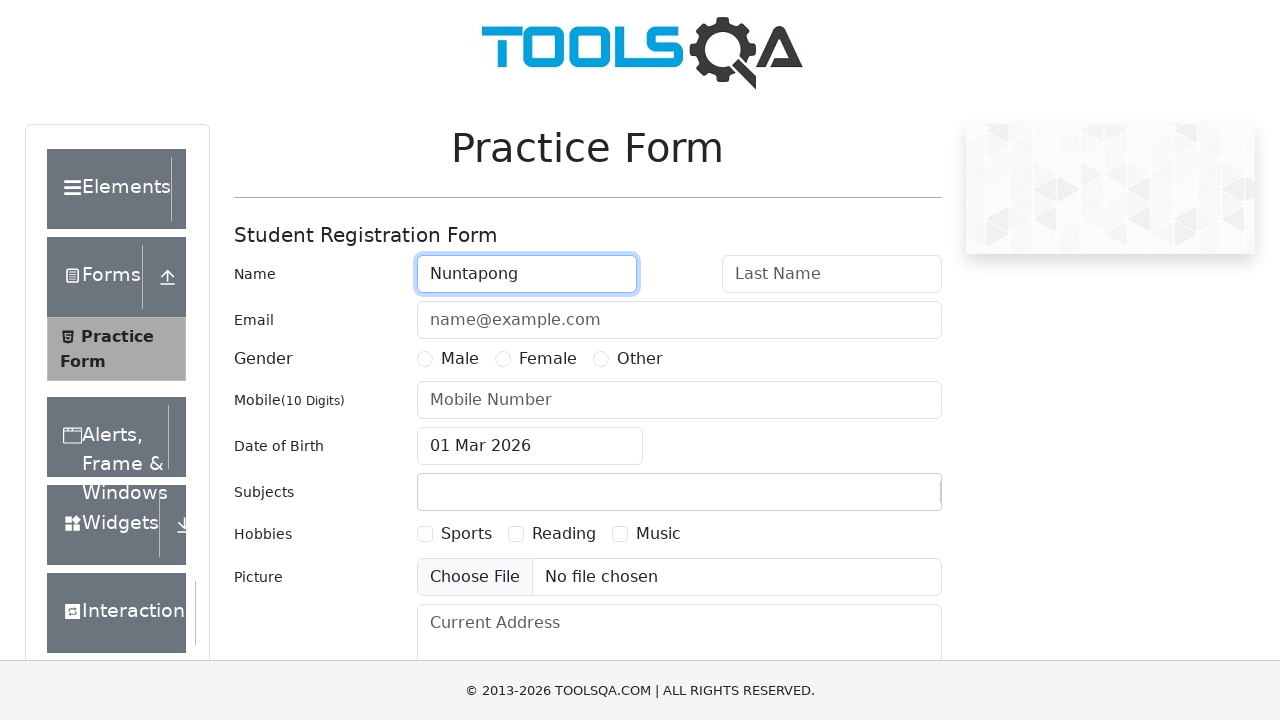

Filled in Last Name field with 'Siripanyawong' on internal:attr=[placeholder="Last Name"i]
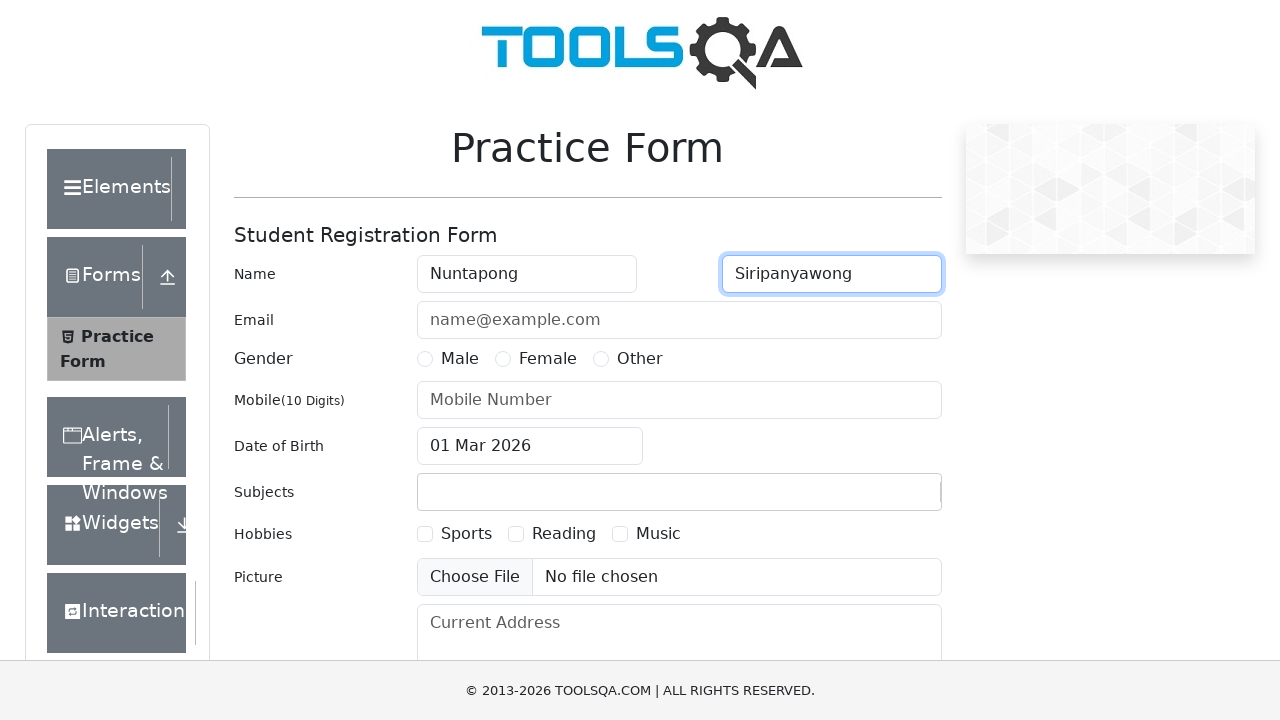

Filled in Email field with 'nuntapong@gmail.com' on internal:attr=[placeholder="name@example.com"i]
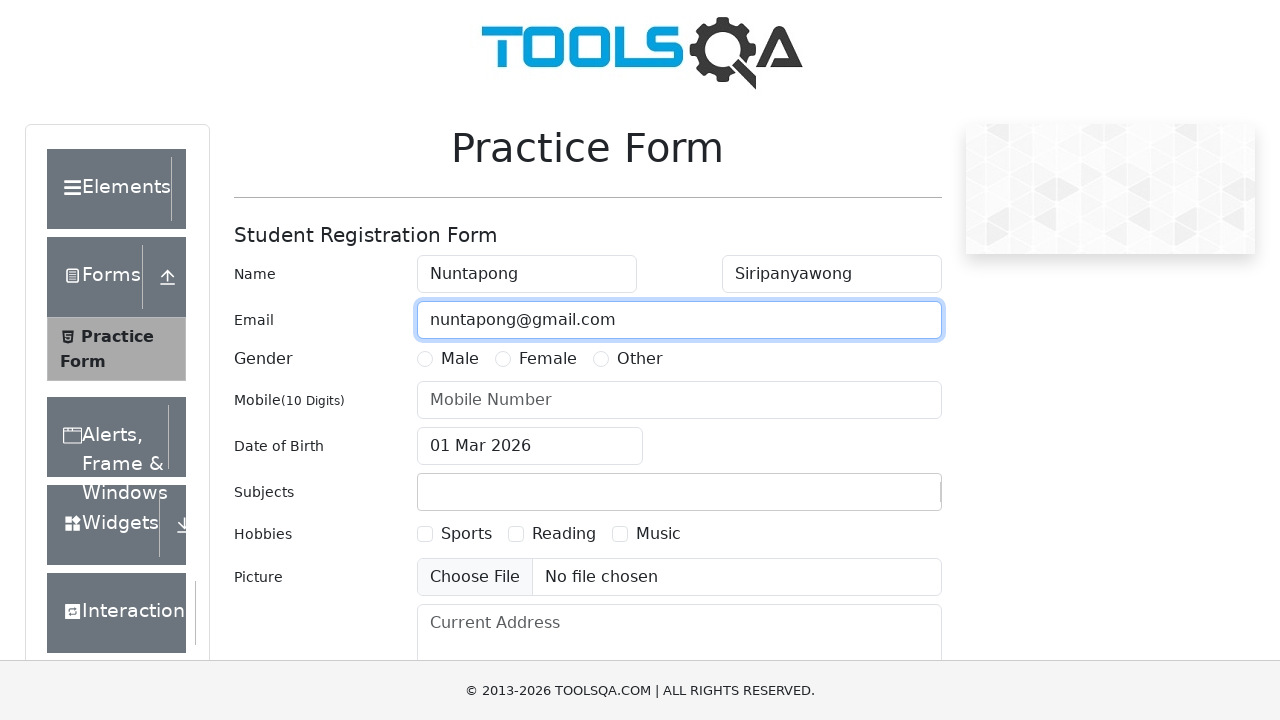

Selected Male gender option at (460, 359) on text='Male'
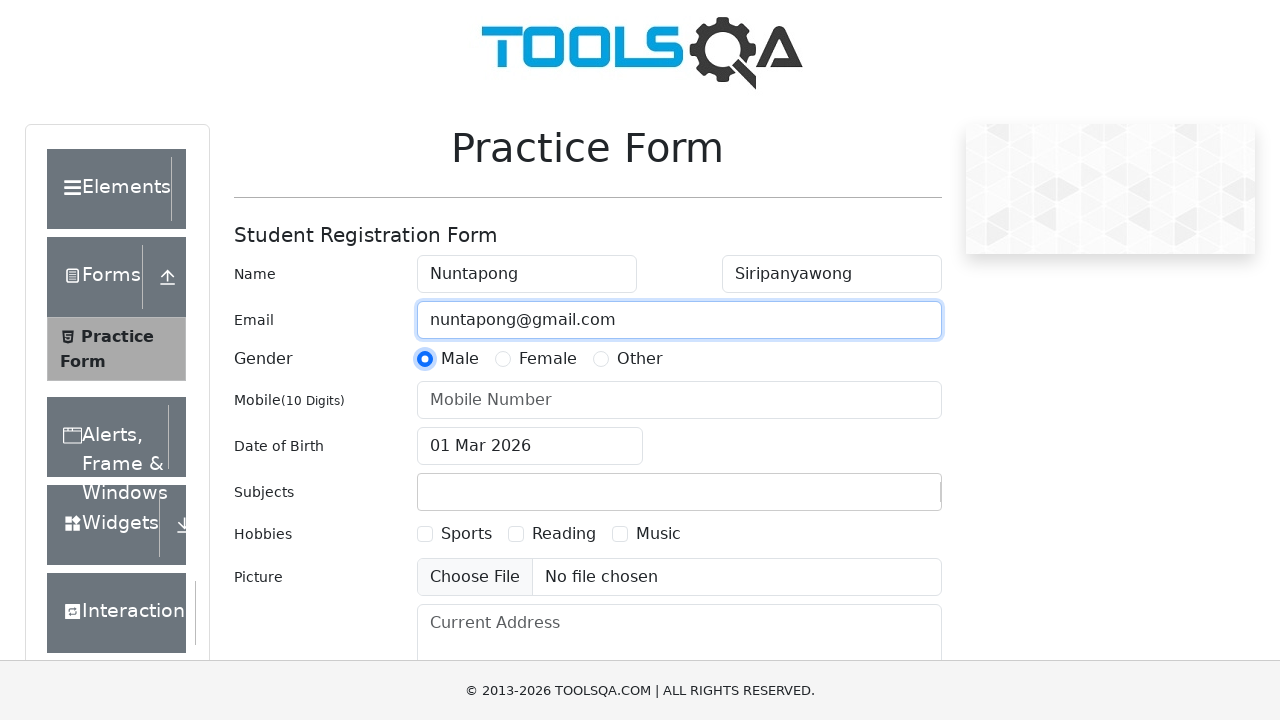

Filled in Mobile Number field with '0666666666' on internal:attr=[placeholder="Mobile Number"i]
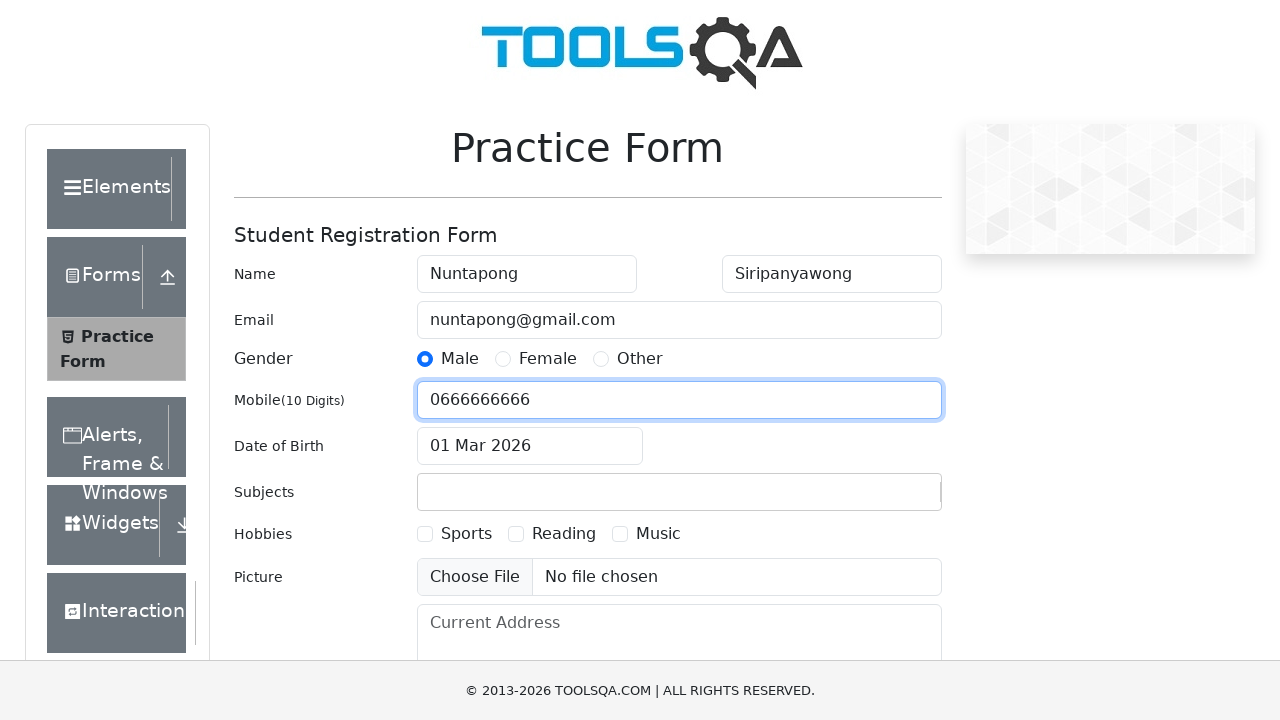

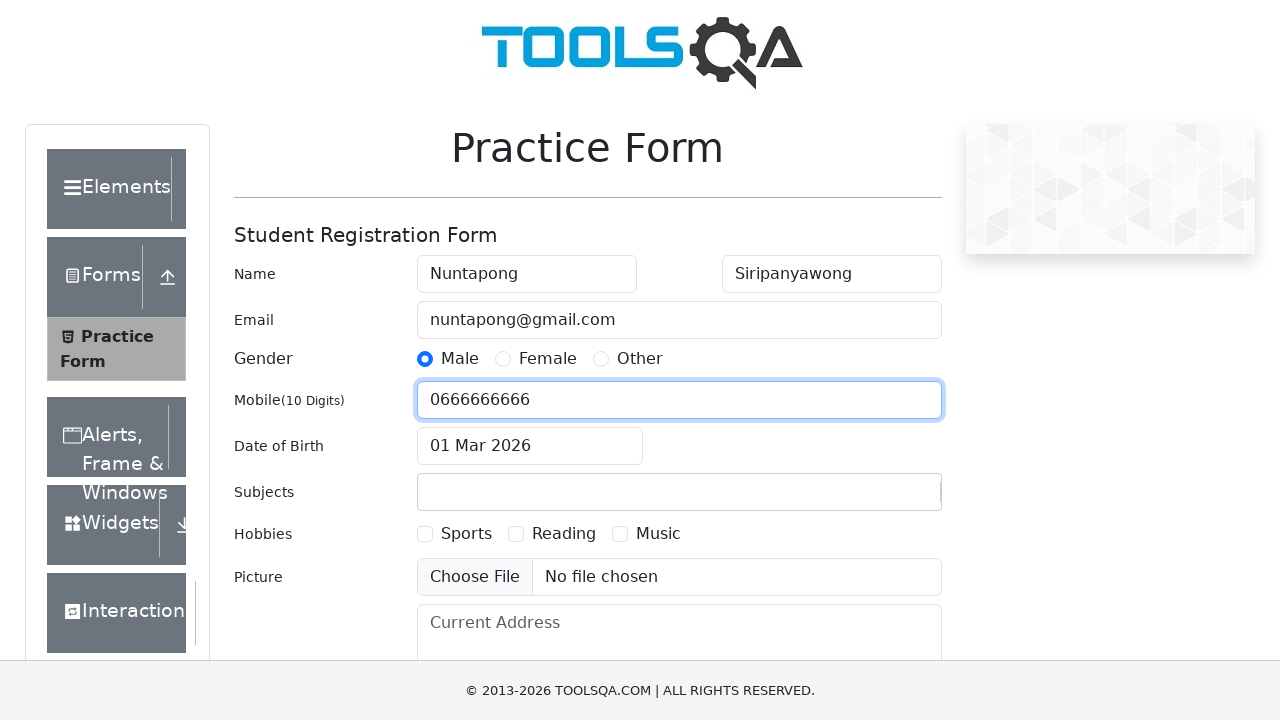